Tests text box functionality by interacting with username field, getting attributes, entering text, clearing and re-entering text

Starting URL: https://www.mycontactform.com/

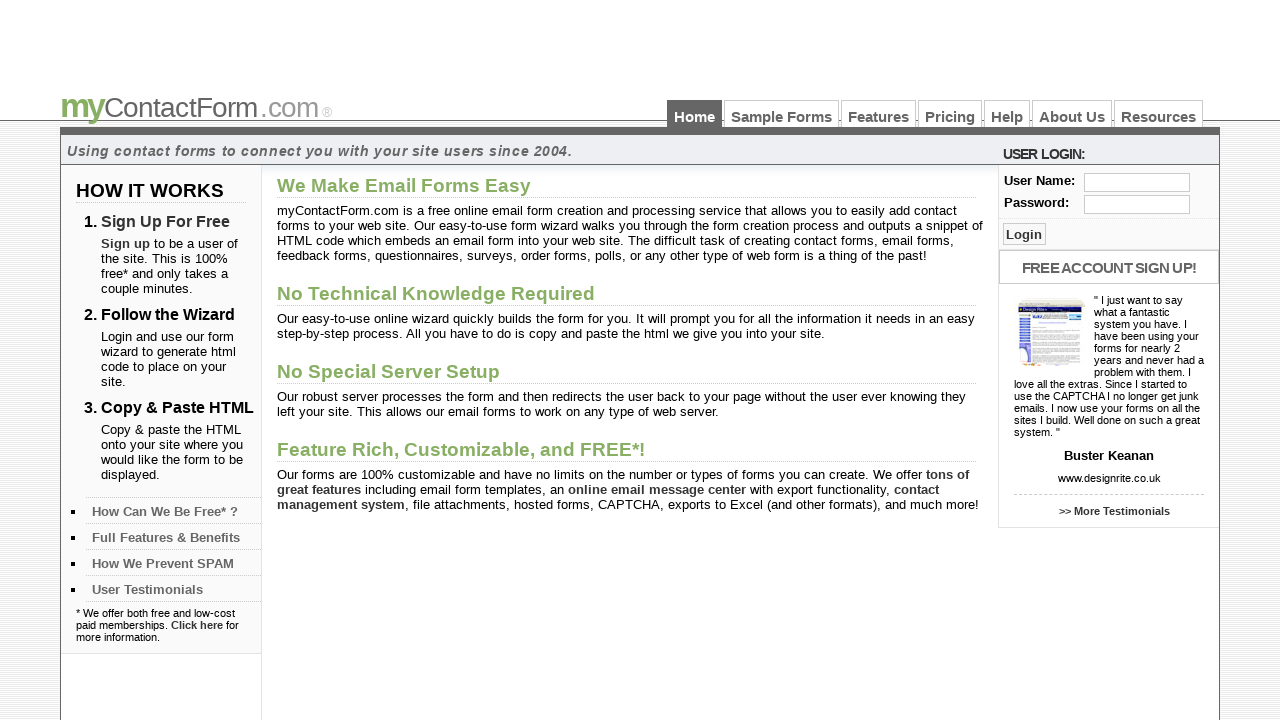

Username field became visible
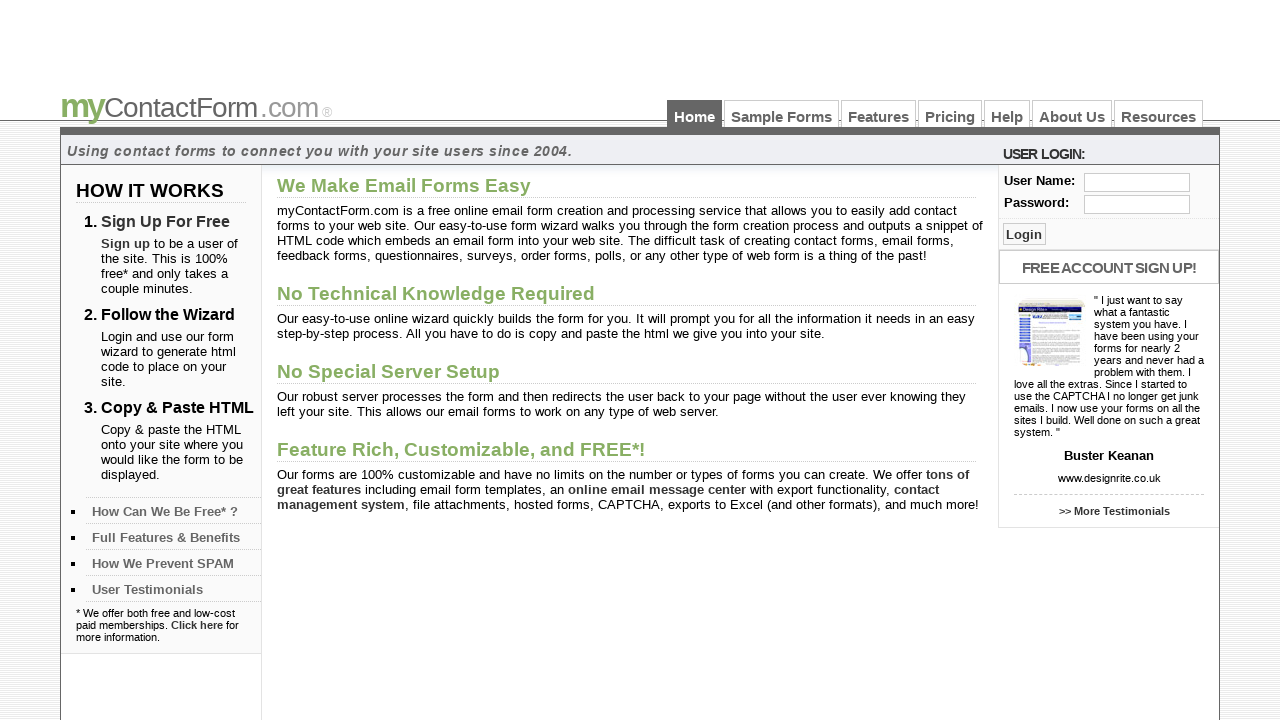

Located username field element
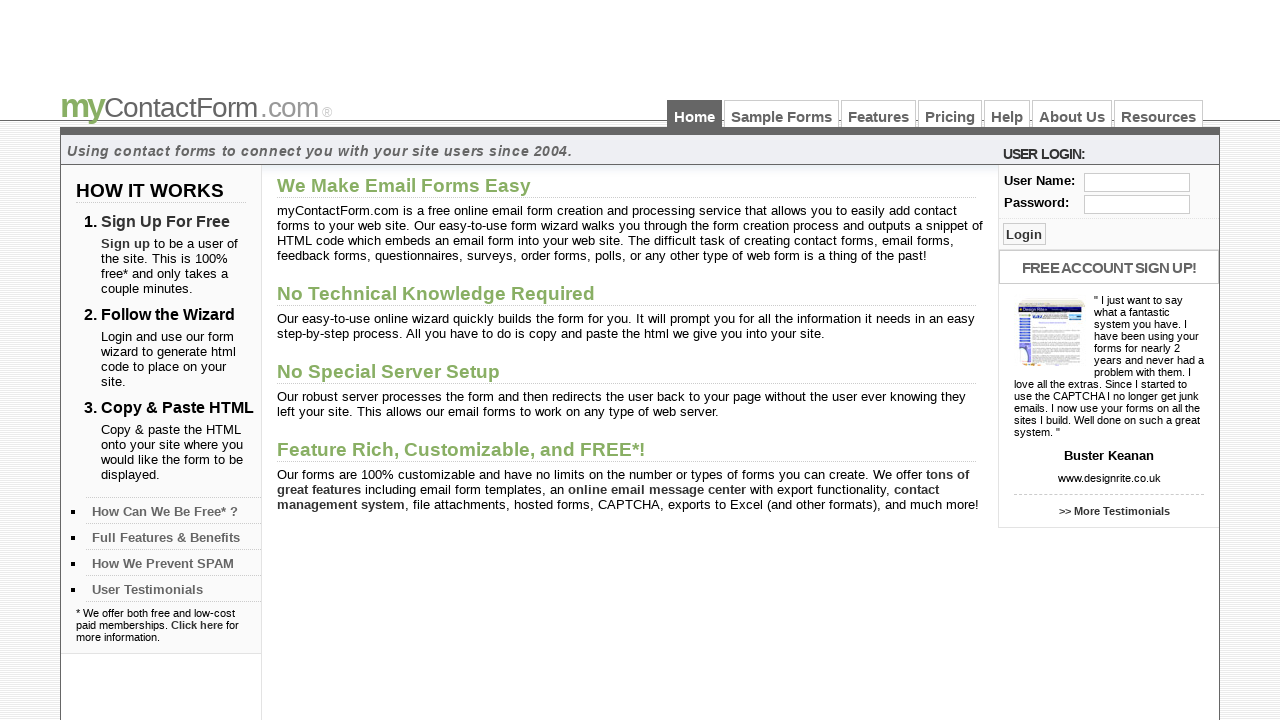

Entered 'rajesh' in username field on #user
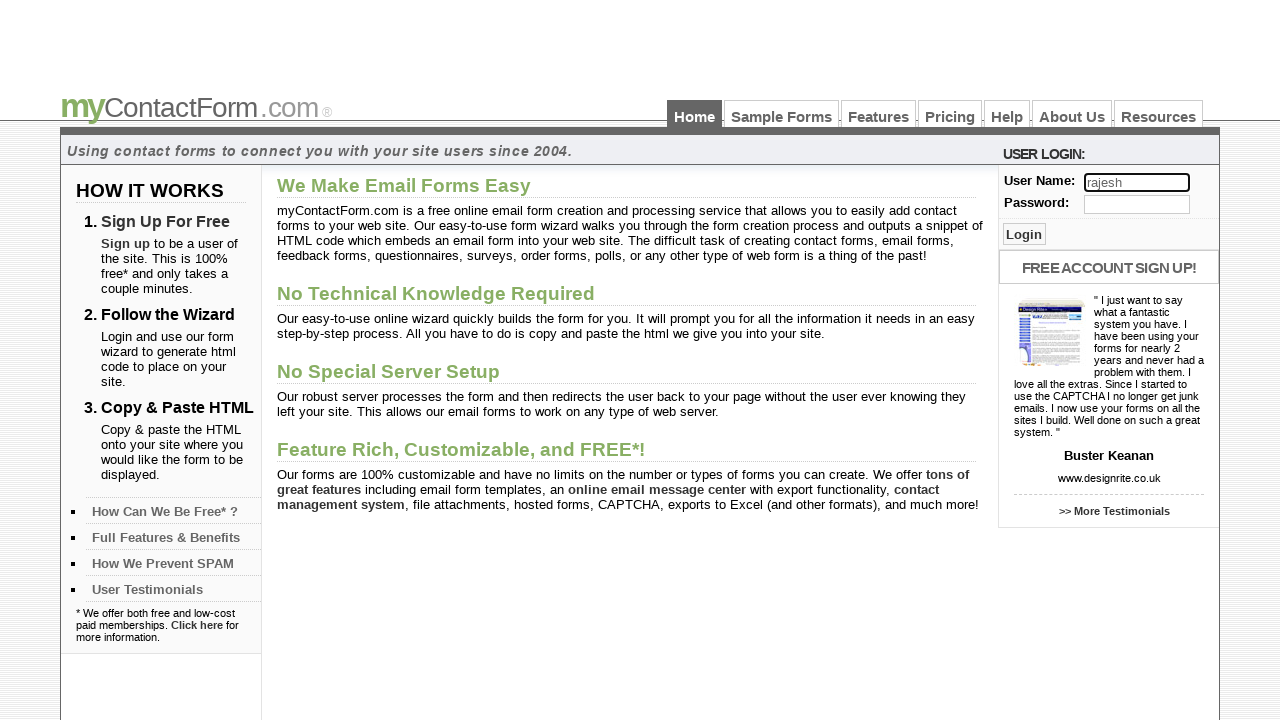

Cleared username field on #user
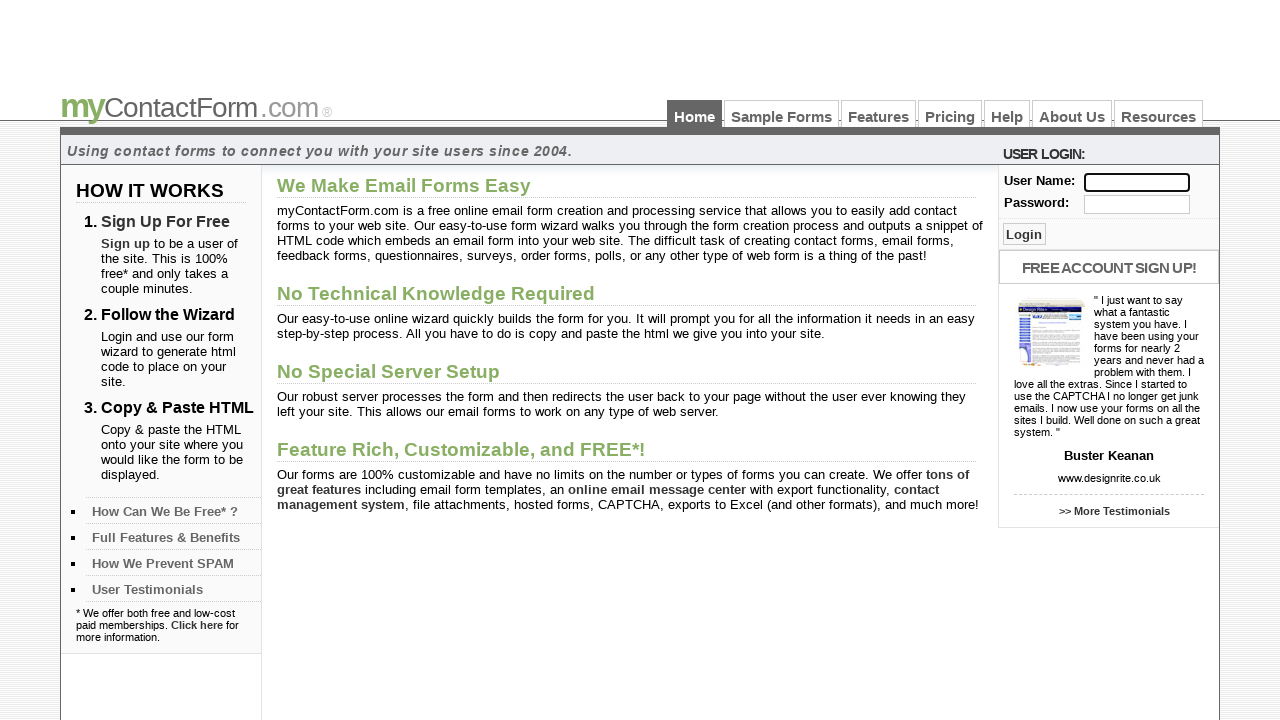

Entered 'nishanth' in username field on #user
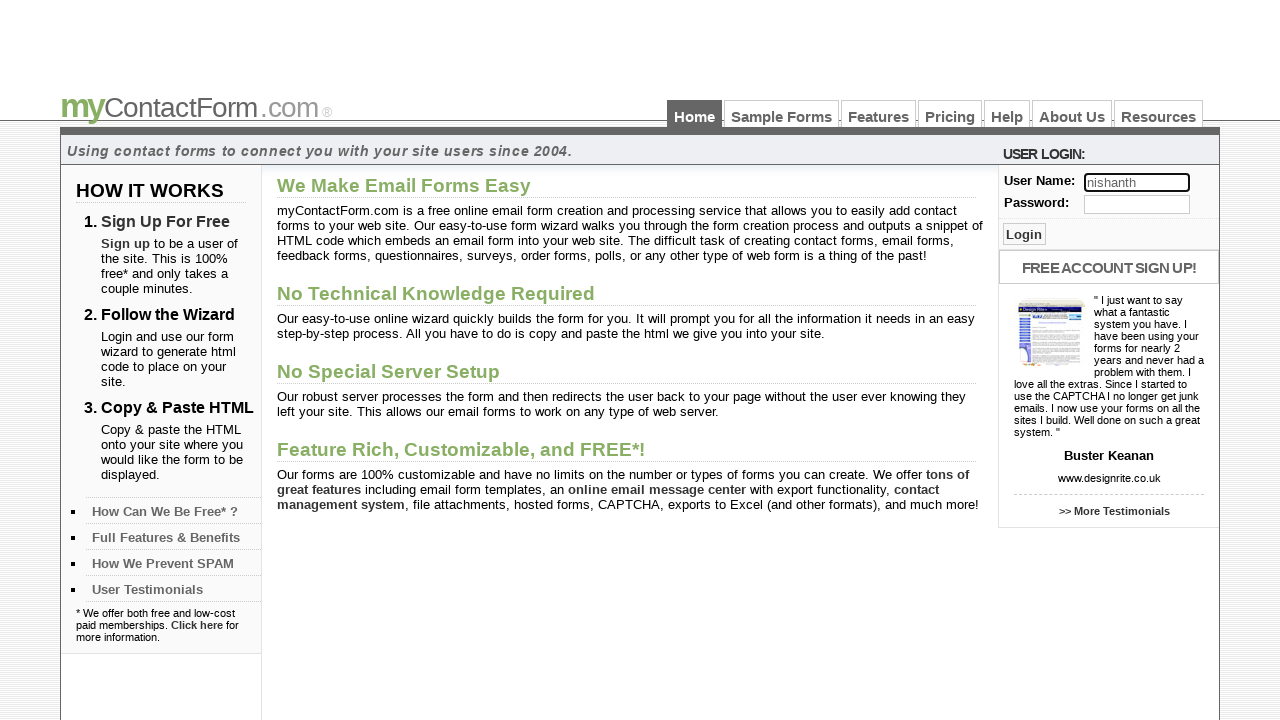

Pressed Backspace to remove last character from username field on #user
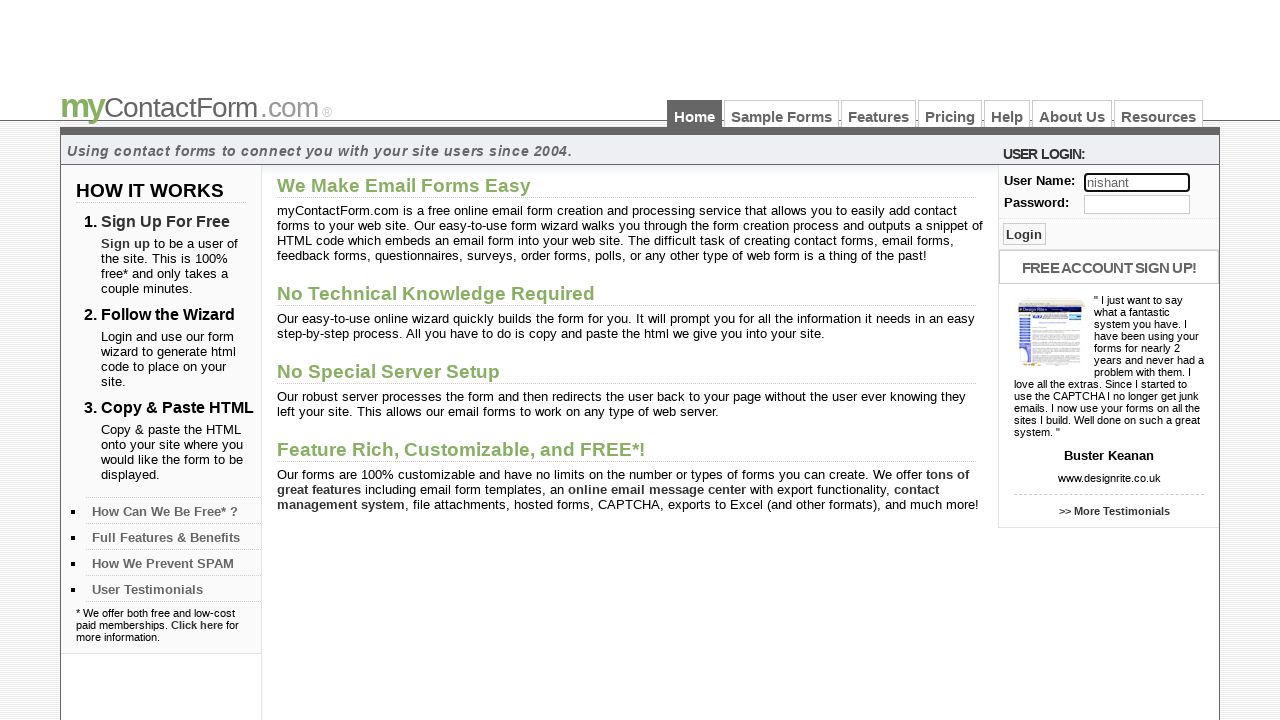

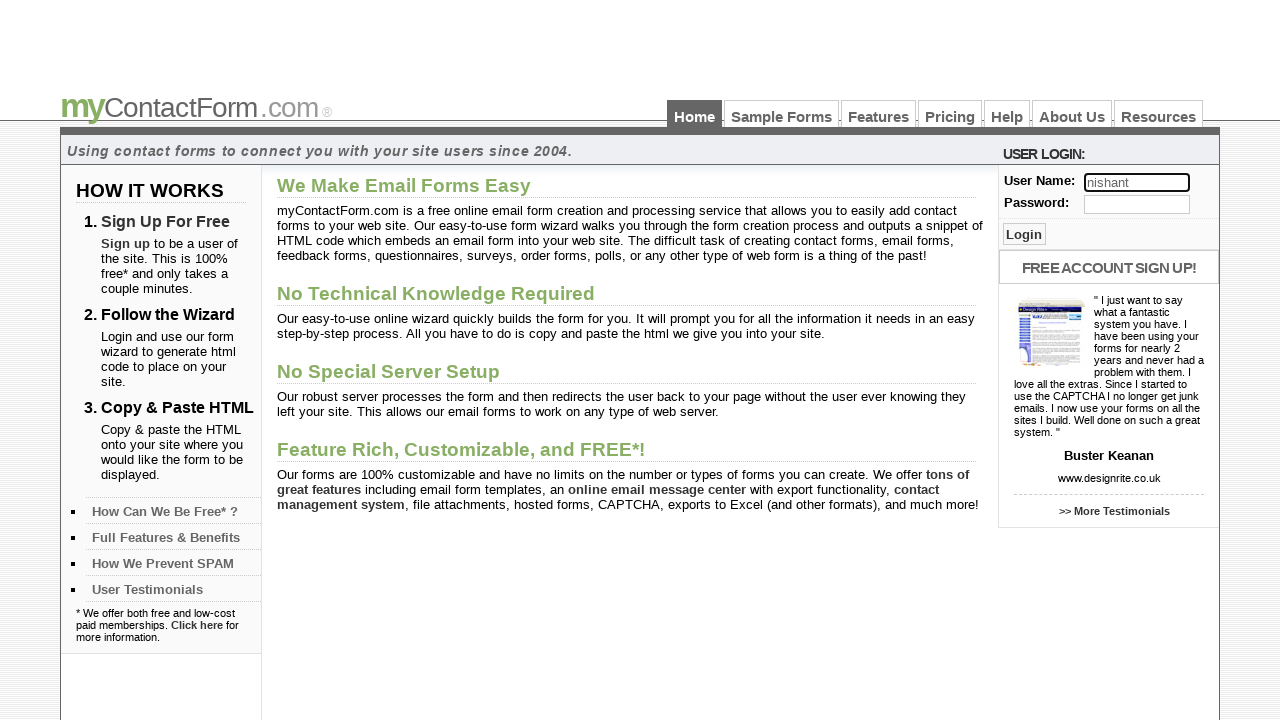